Demonstrates getting the current URL before and after page navigation to GeeksforGeeks website

Starting URL: https://www.geeksforgeeks.org/

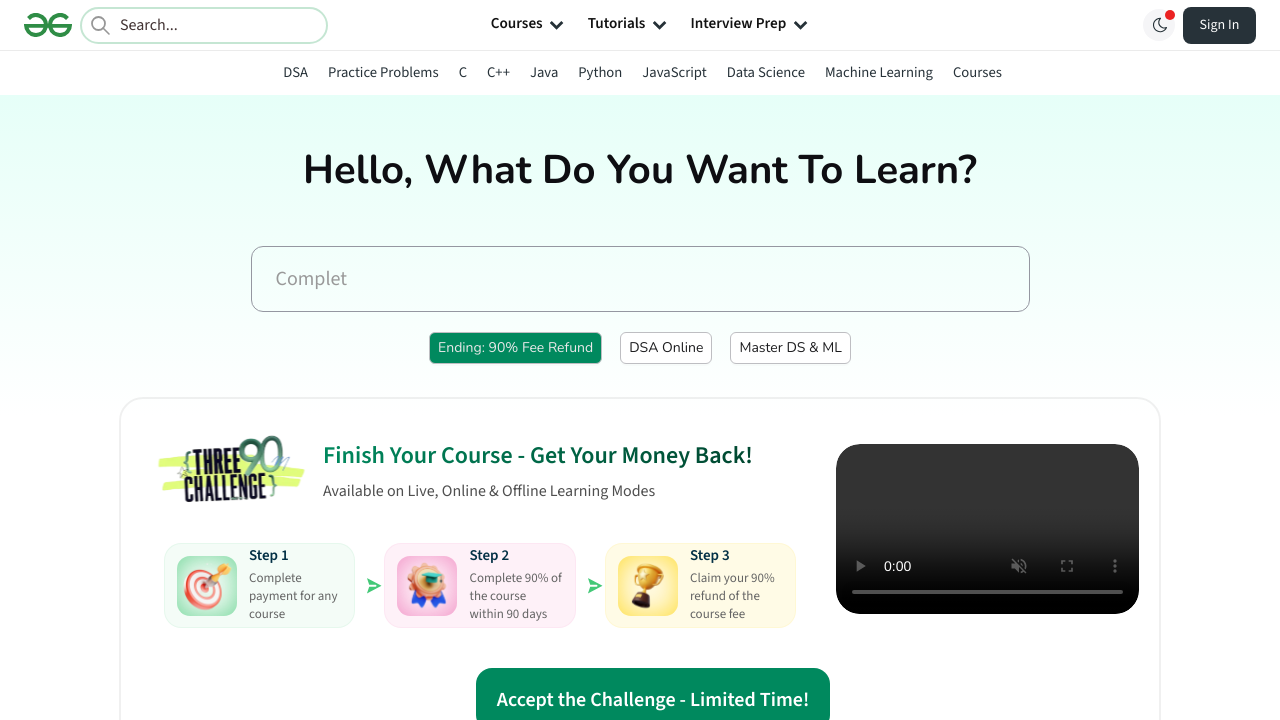

Waited for page to load (domcontentloaded state)
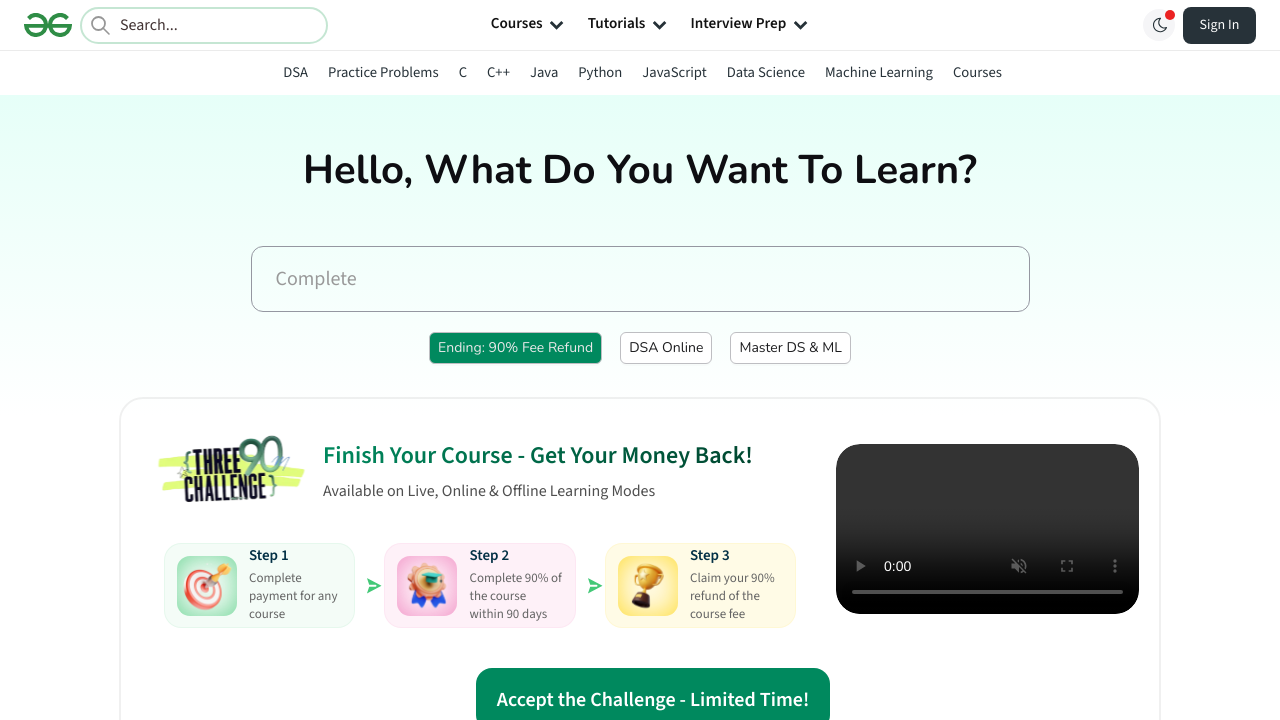

Retrieved current URL: https://www.geeksforgeeks.org/
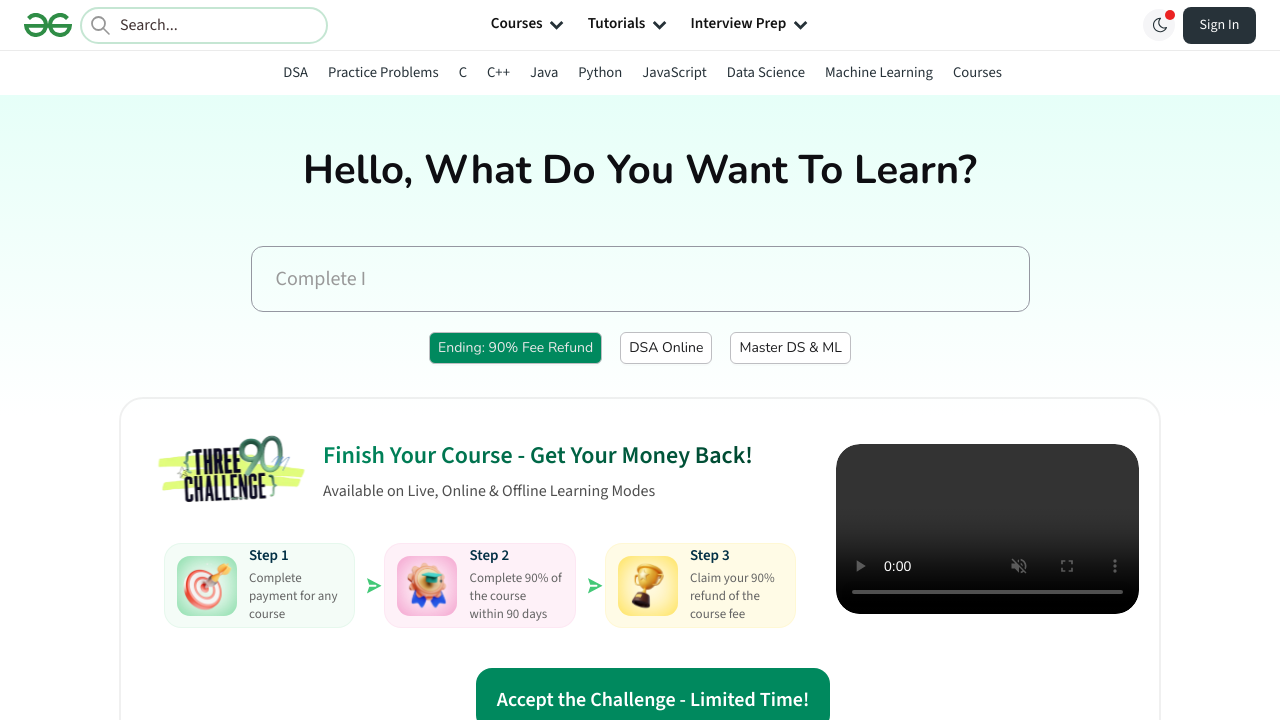

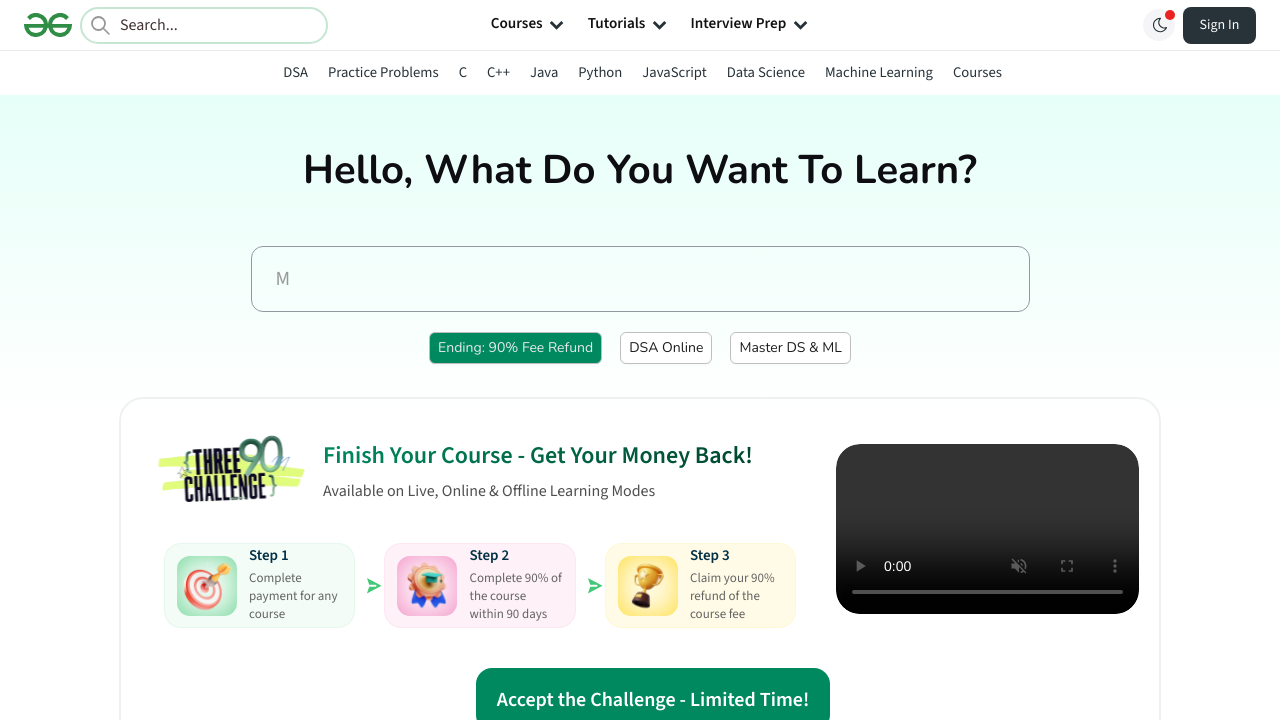